Tests that the complete all checkbox updates state when individual items are completed or cleared

Starting URL: https://demo.playwright.dev/todomvc

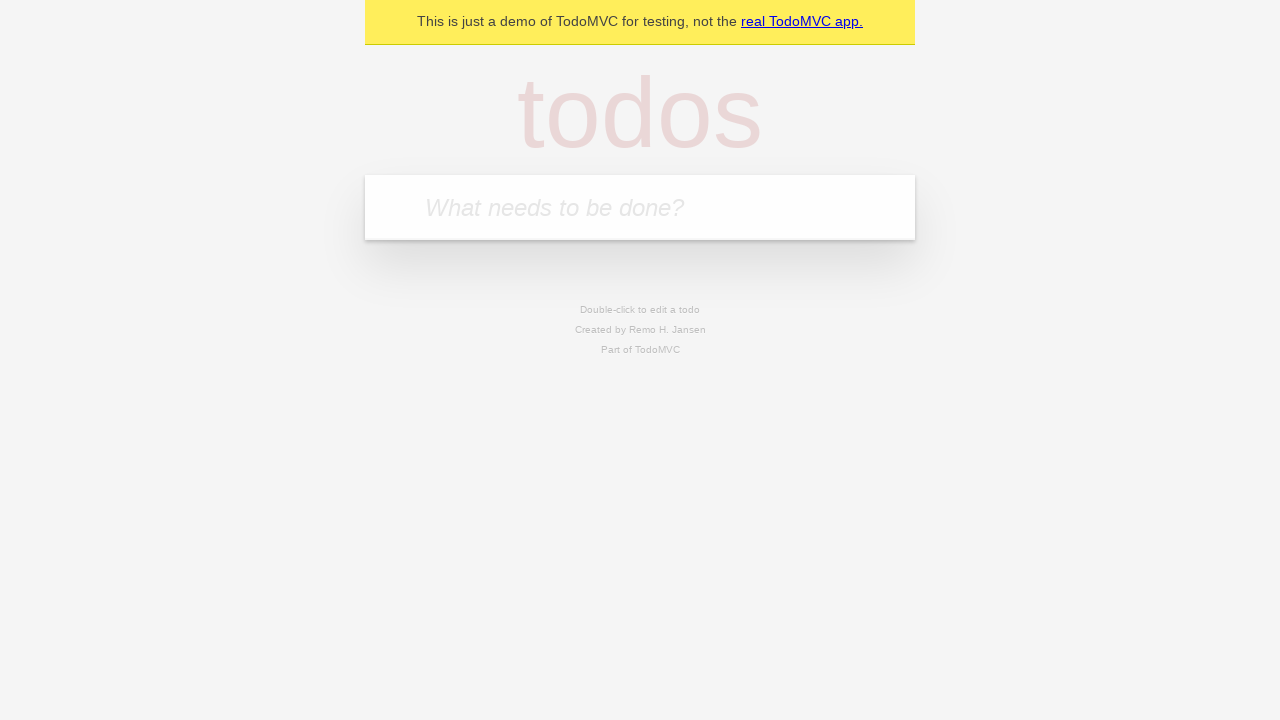

Filled new todo field with 'buy some cheese' on .new-todo
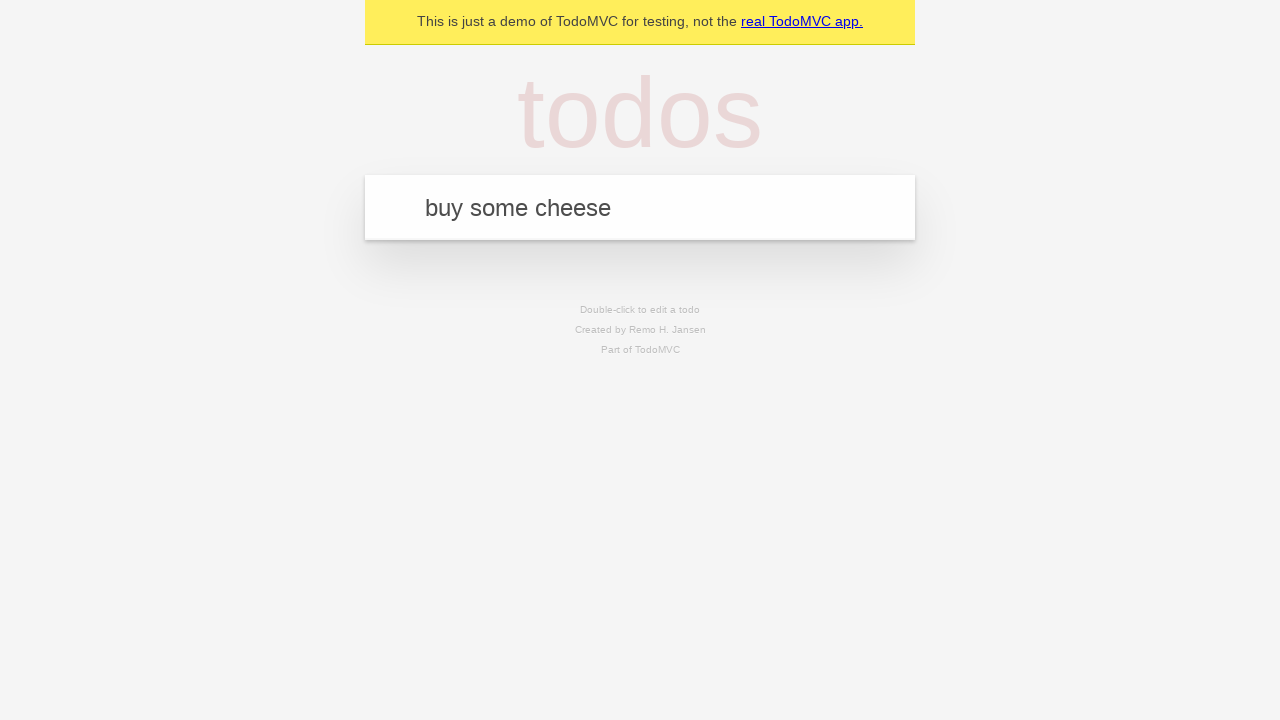

Pressed Enter to create first todo on .new-todo
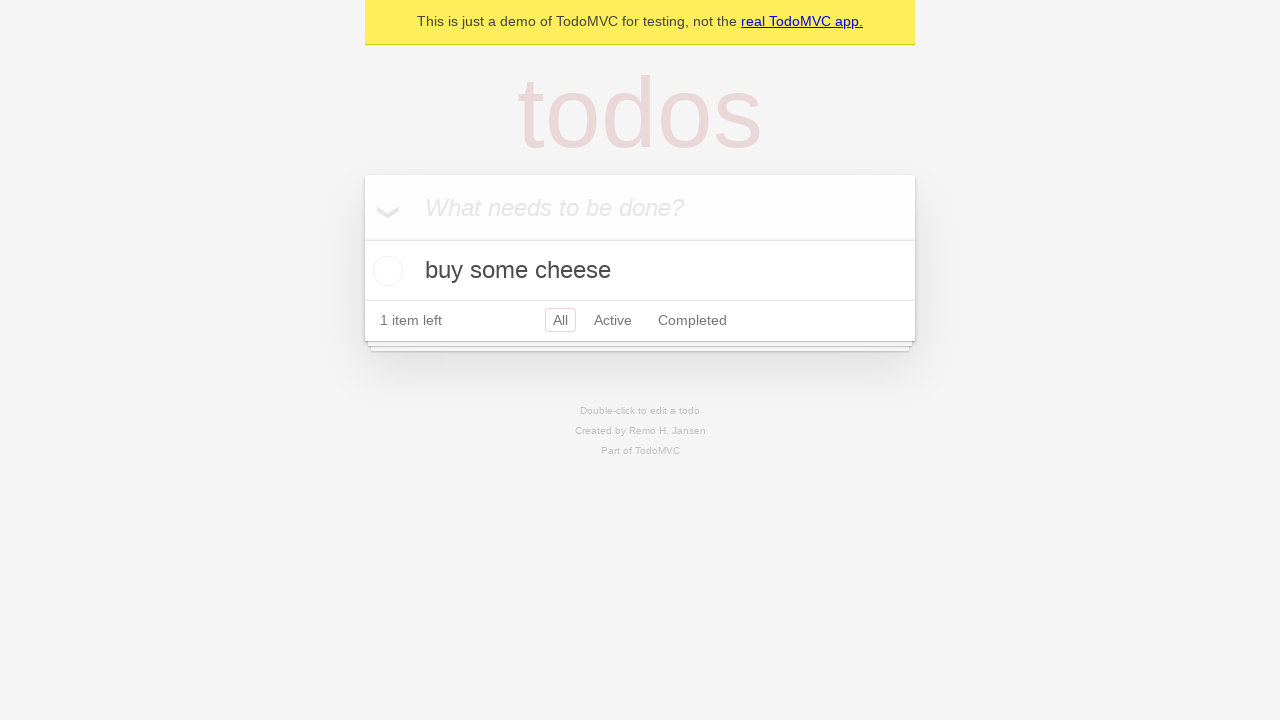

Filled new todo field with 'feed the cat' on .new-todo
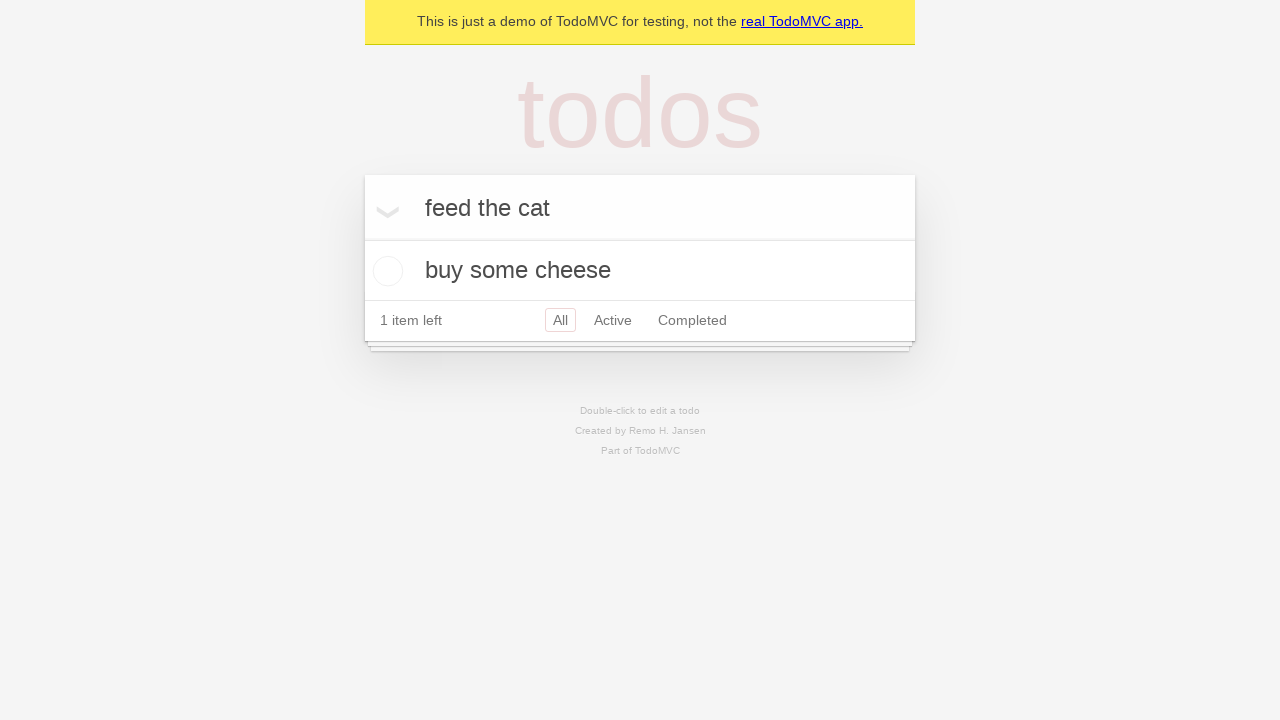

Pressed Enter to create second todo on .new-todo
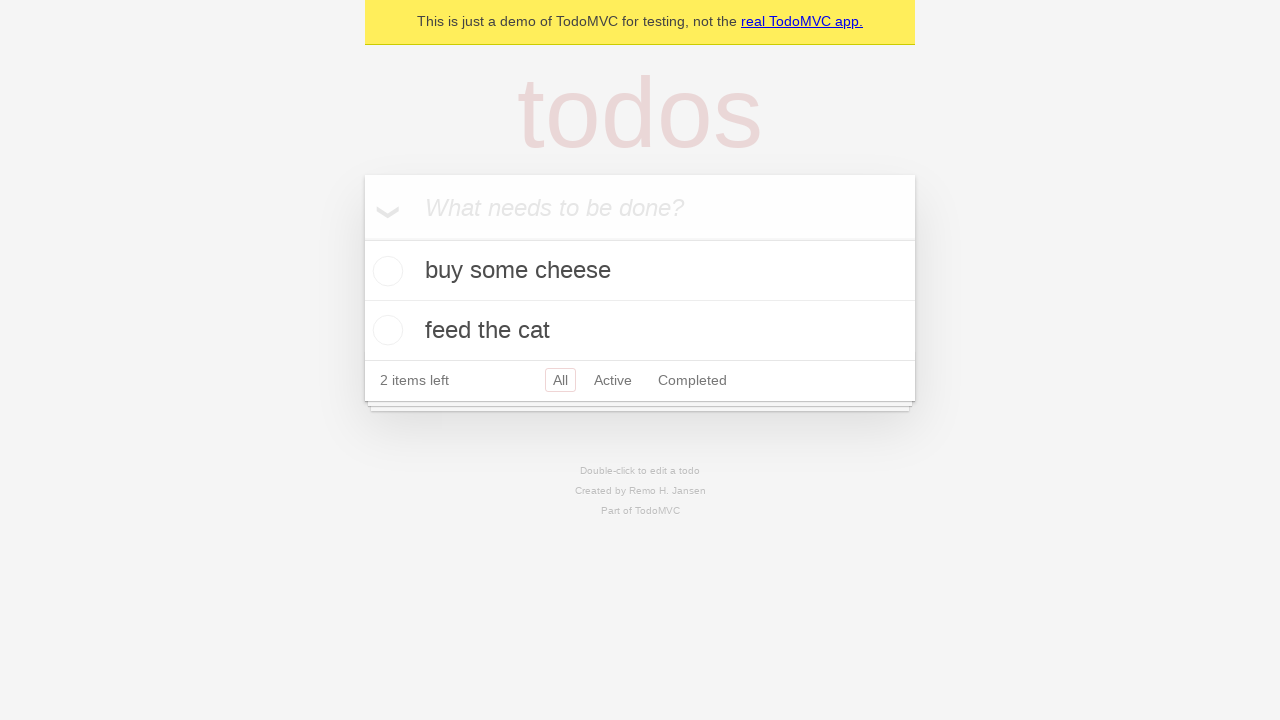

Filled new todo field with 'book a doctors appointment' on .new-todo
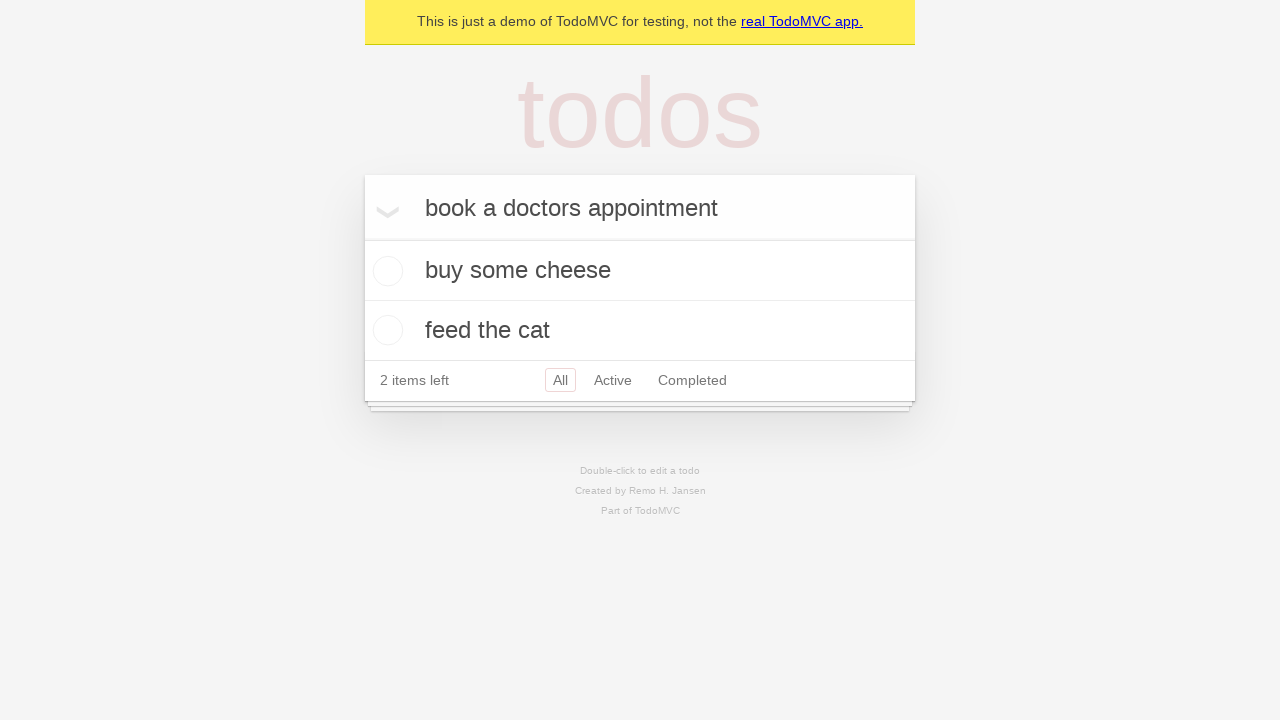

Pressed Enter to create third todo on .new-todo
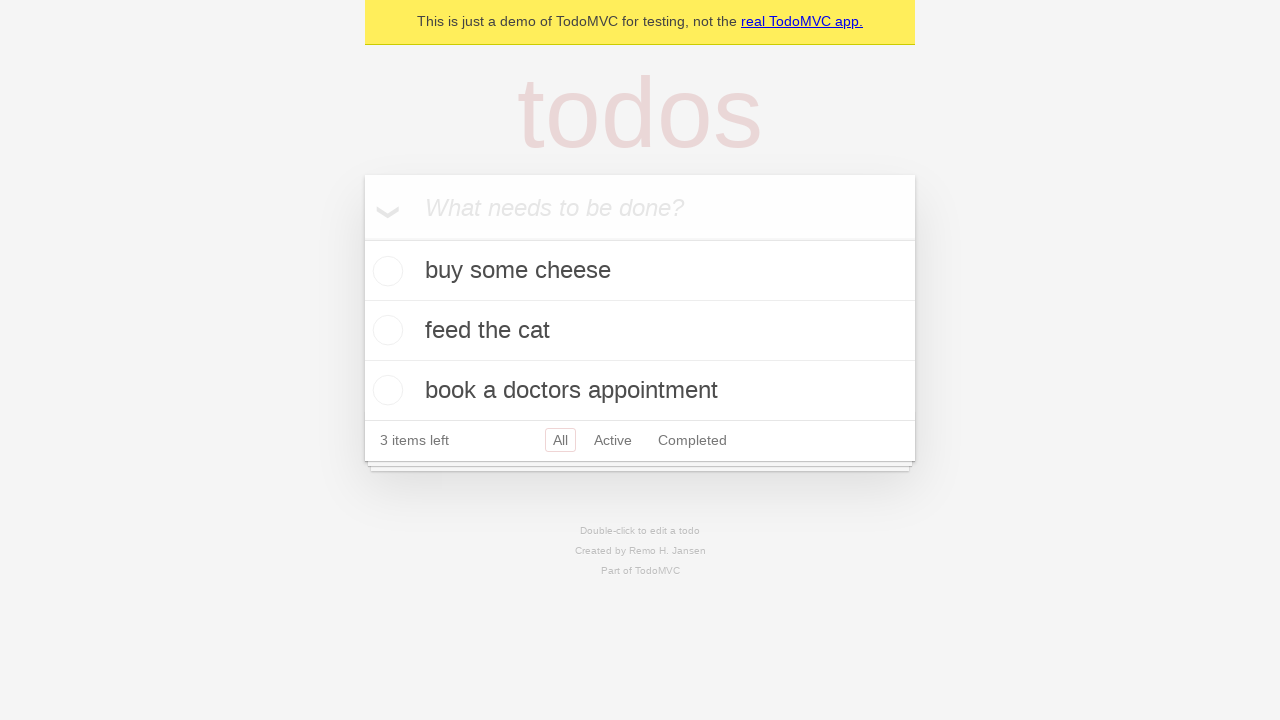

Waited for all three todo items to load
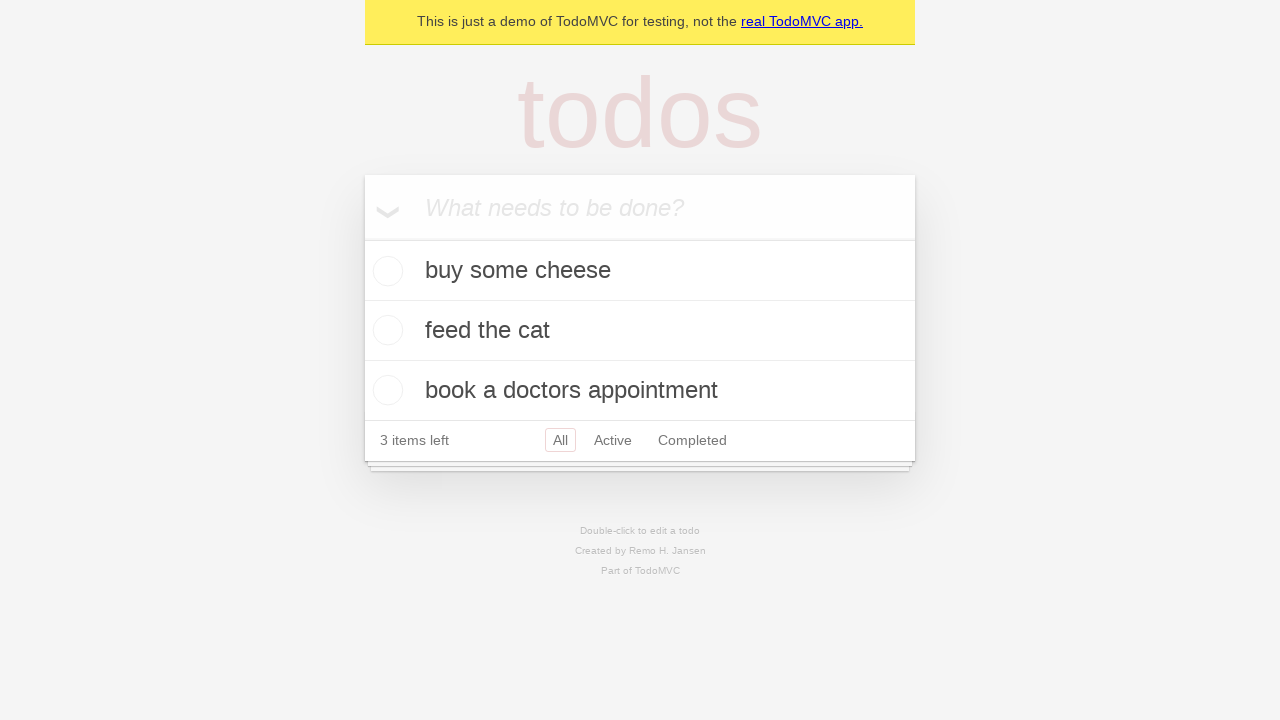

Clicked toggle-all checkbox to mark all todos complete at (362, 238) on .toggle-all
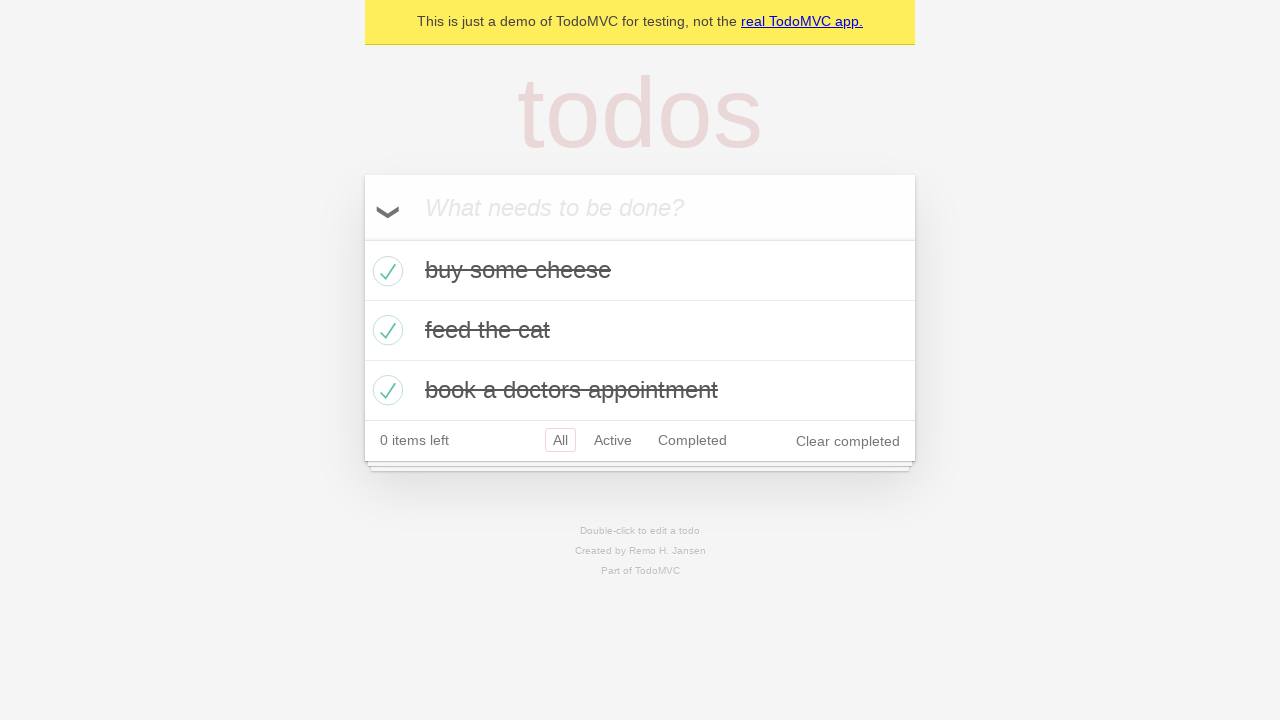

Unchecked the first todo to mark it incomplete at (385, 271) on .todo-list li >> nth=0 >> .toggle
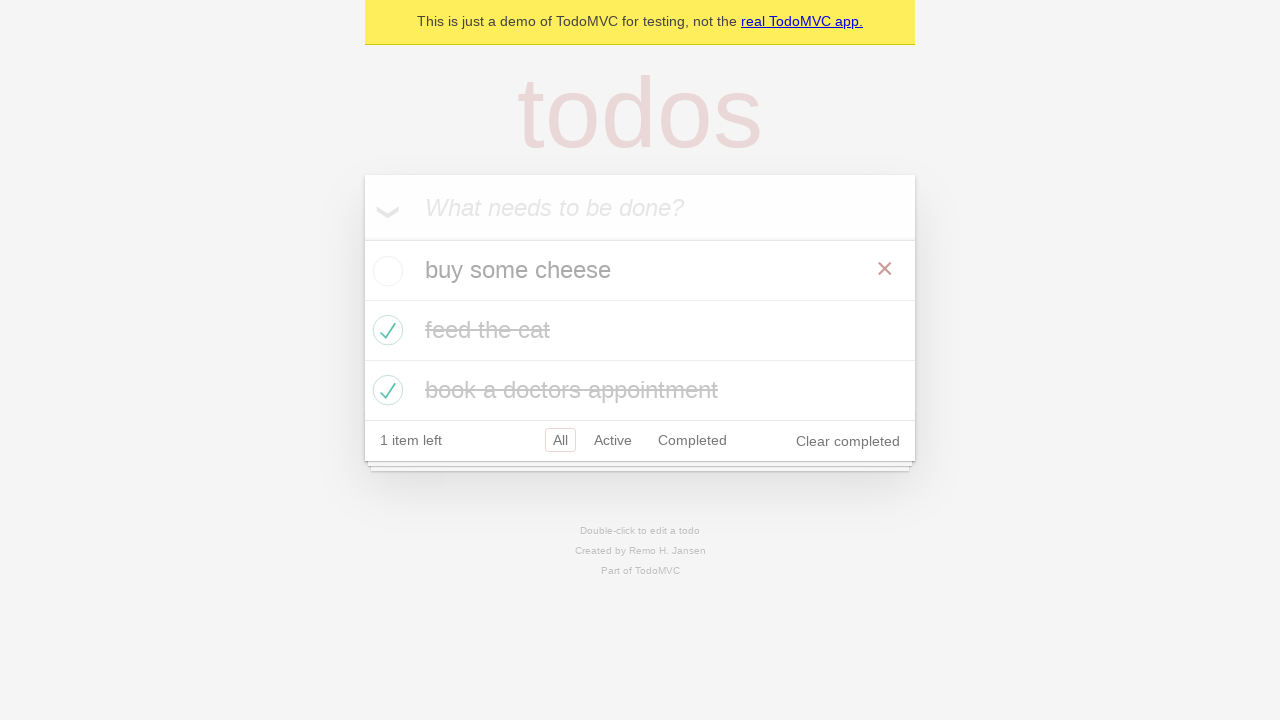

Re-checked the first todo to mark it complete at (385, 271) on .todo-list li >> nth=0 >> .toggle
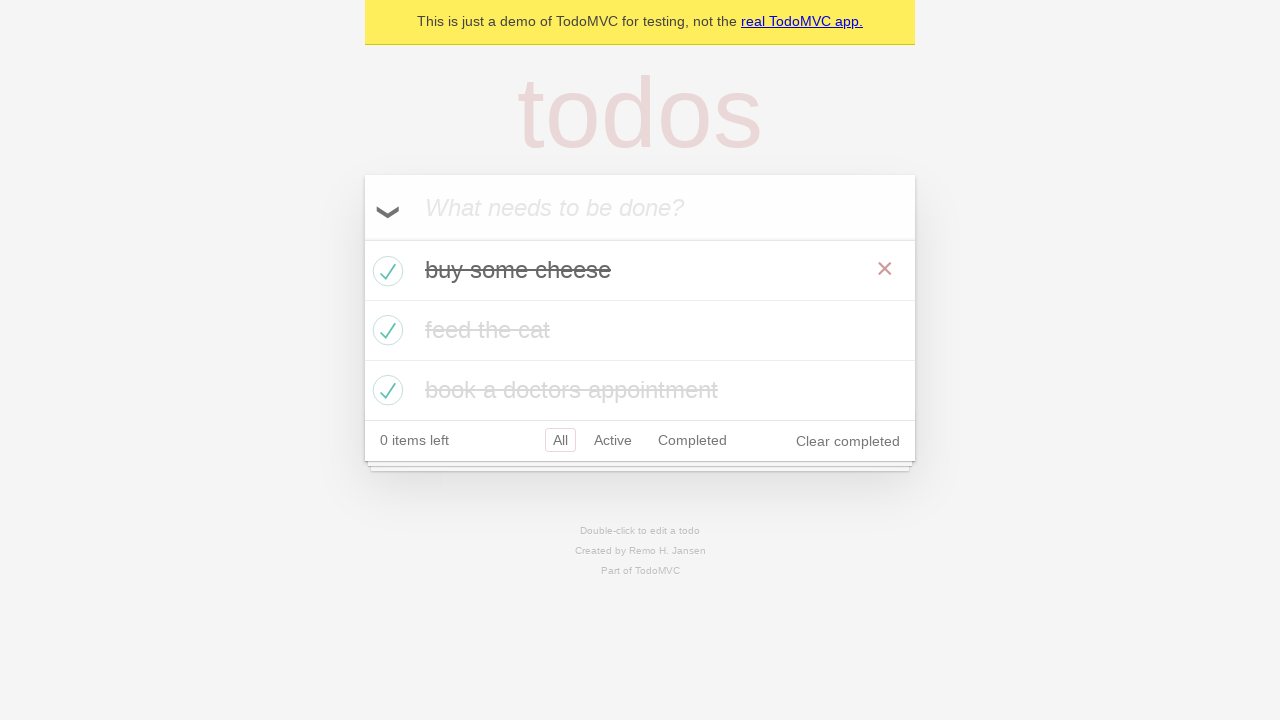

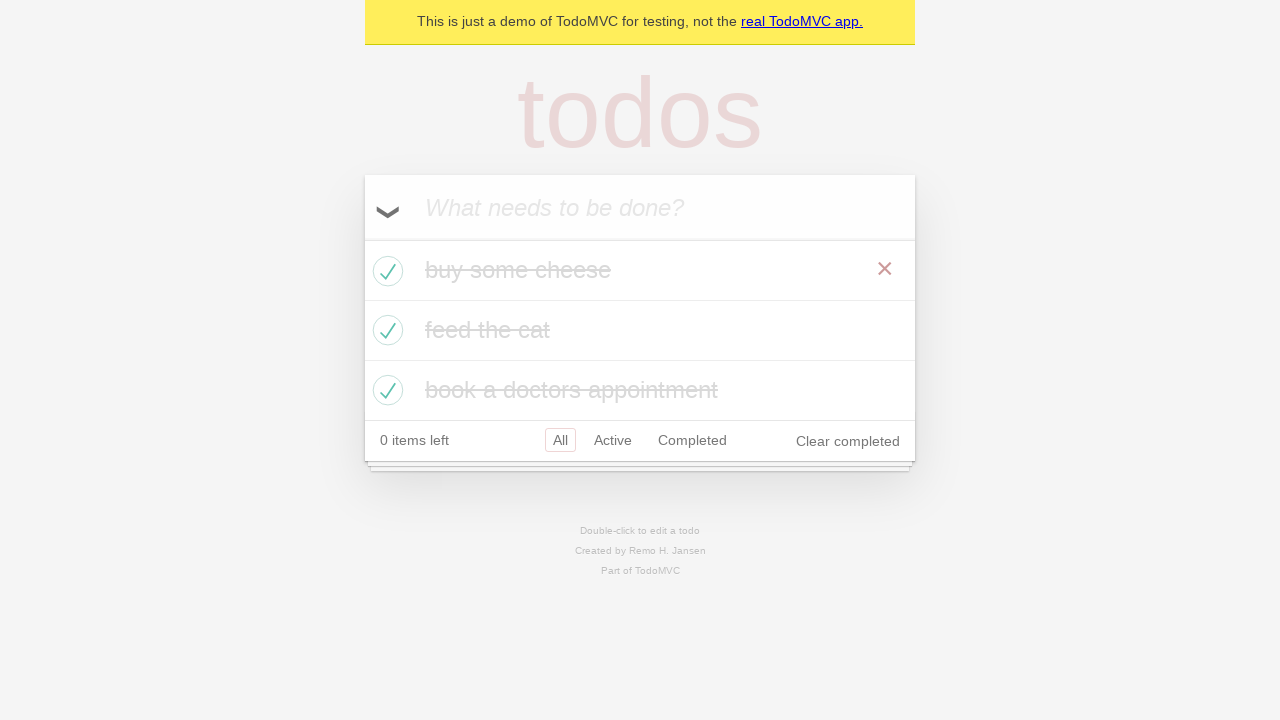